Navigates to the Steimatzky bookstore website homepage and verifies the page loads successfully.

Starting URL: https://www.steimatzky.co.il/

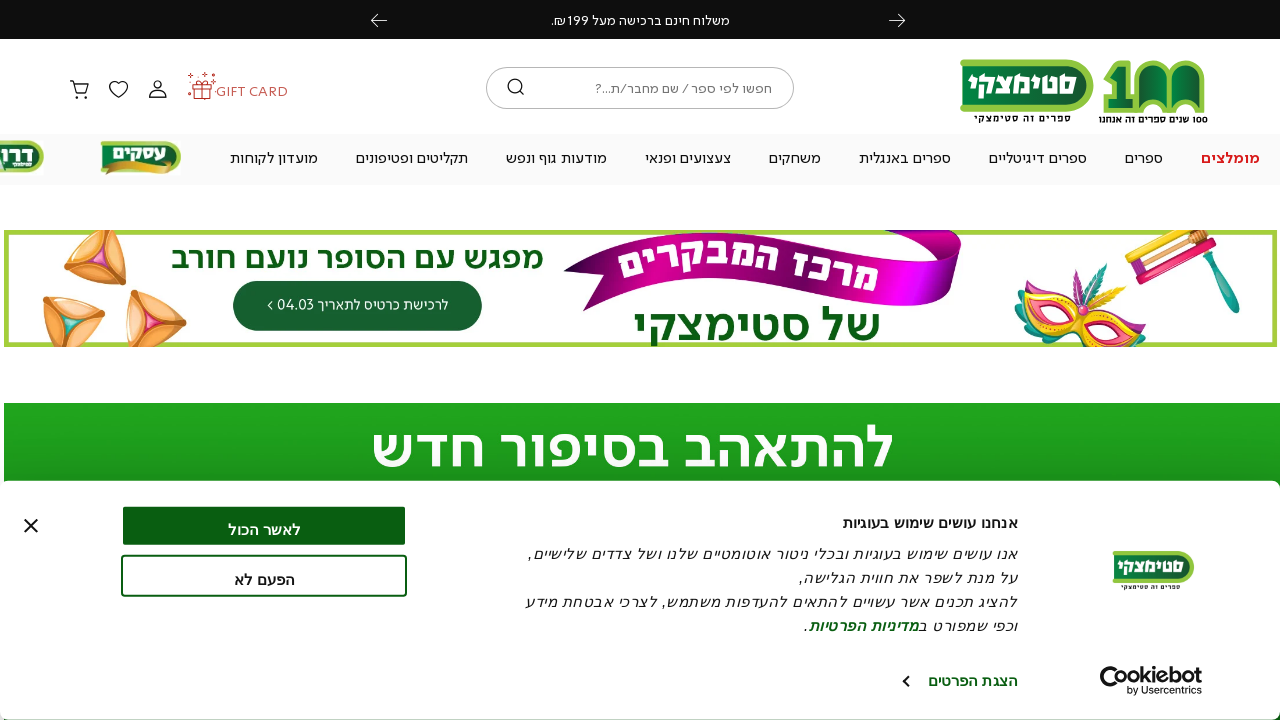

Waited for page DOM content to load on Steimatzky homepage
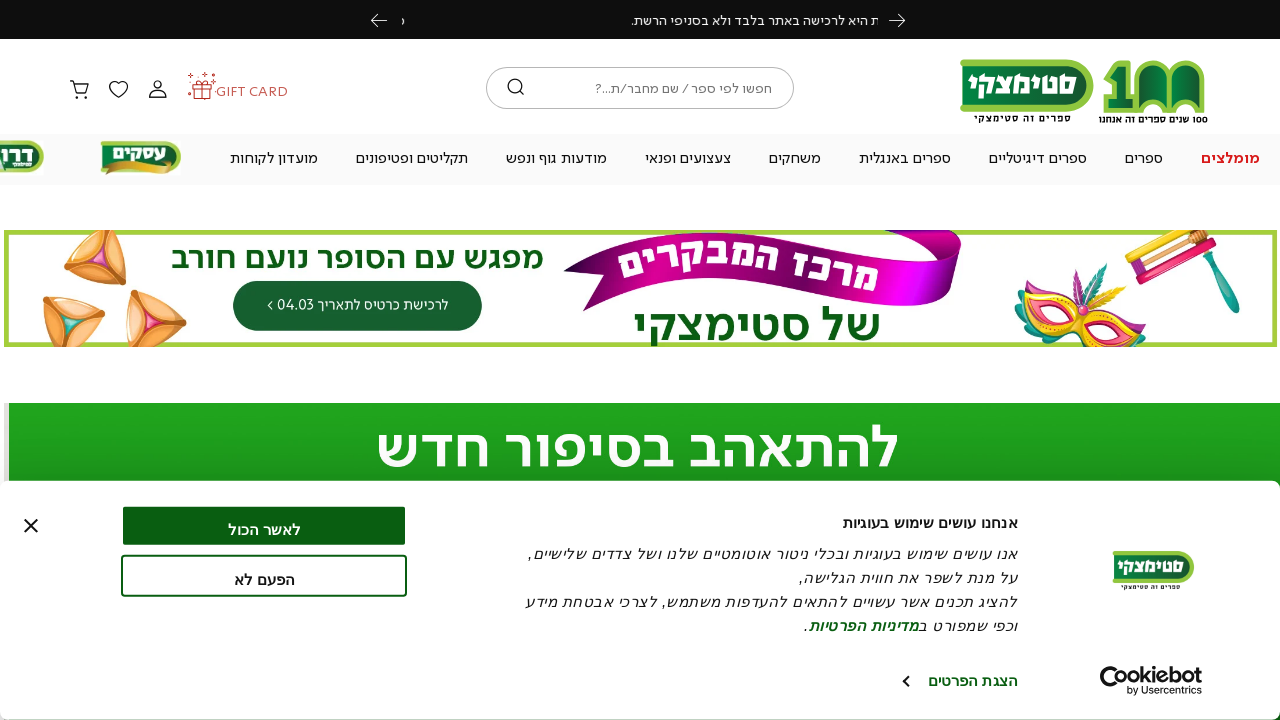

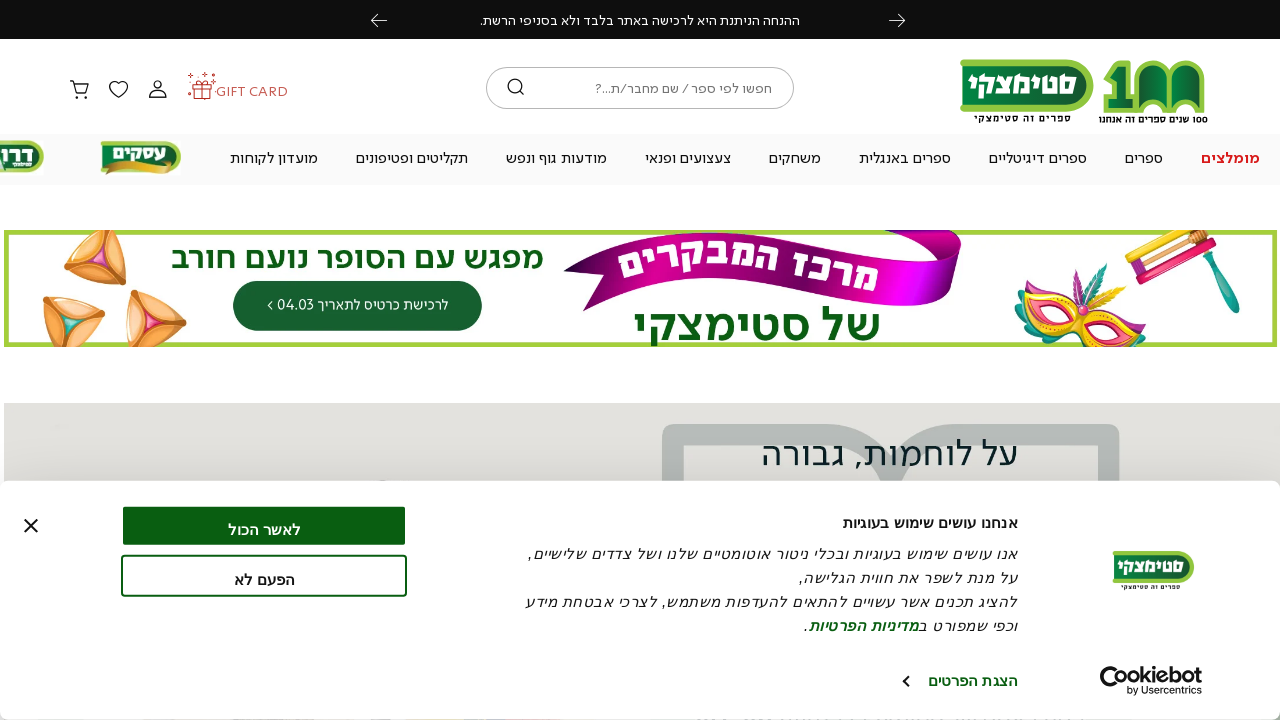